Tests filtering to display only completed items

Starting URL: https://demo.playwright.dev/todomvc

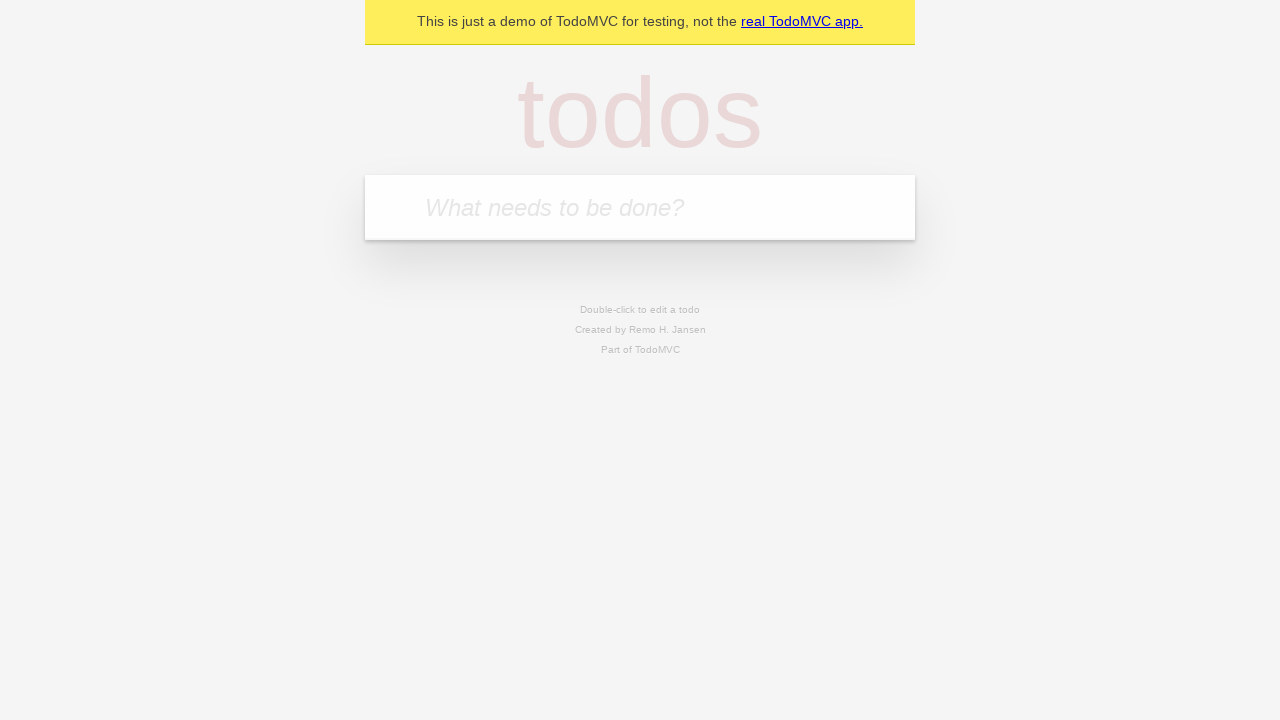

Filled new todo input with 'buy some cheese' on .new-todo
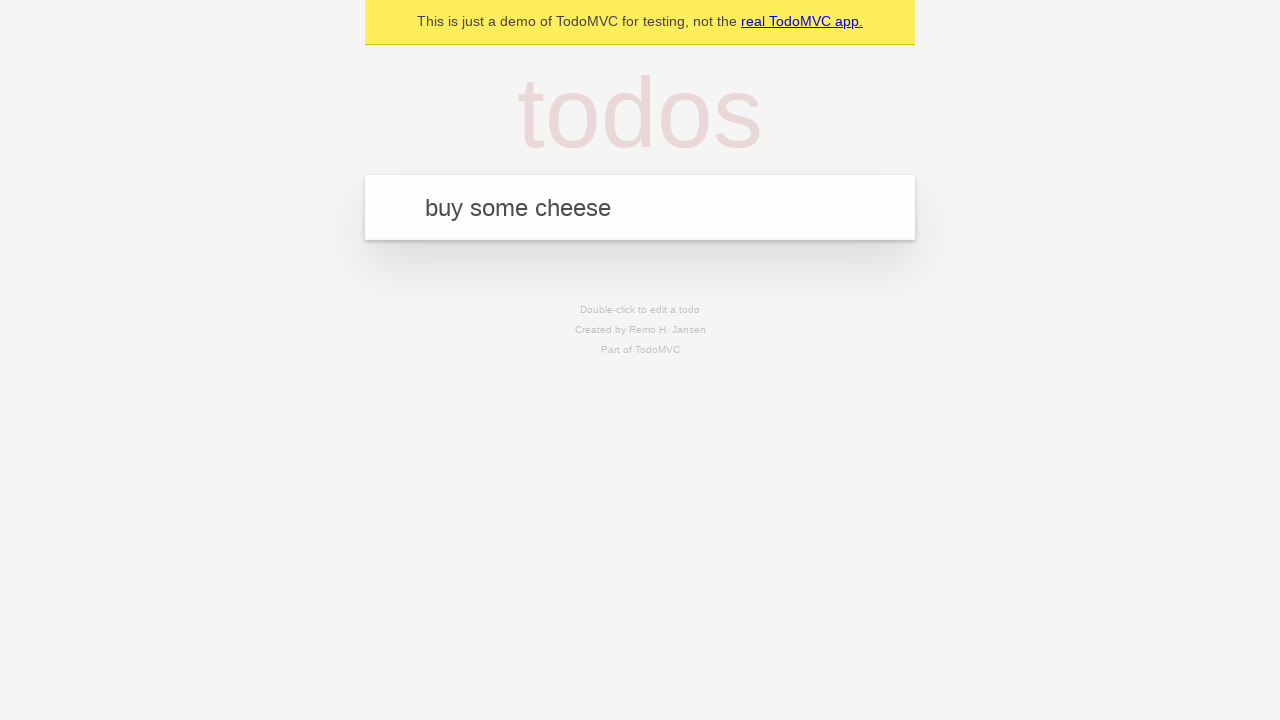

Pressed Enter to create first todo item on .new-todo
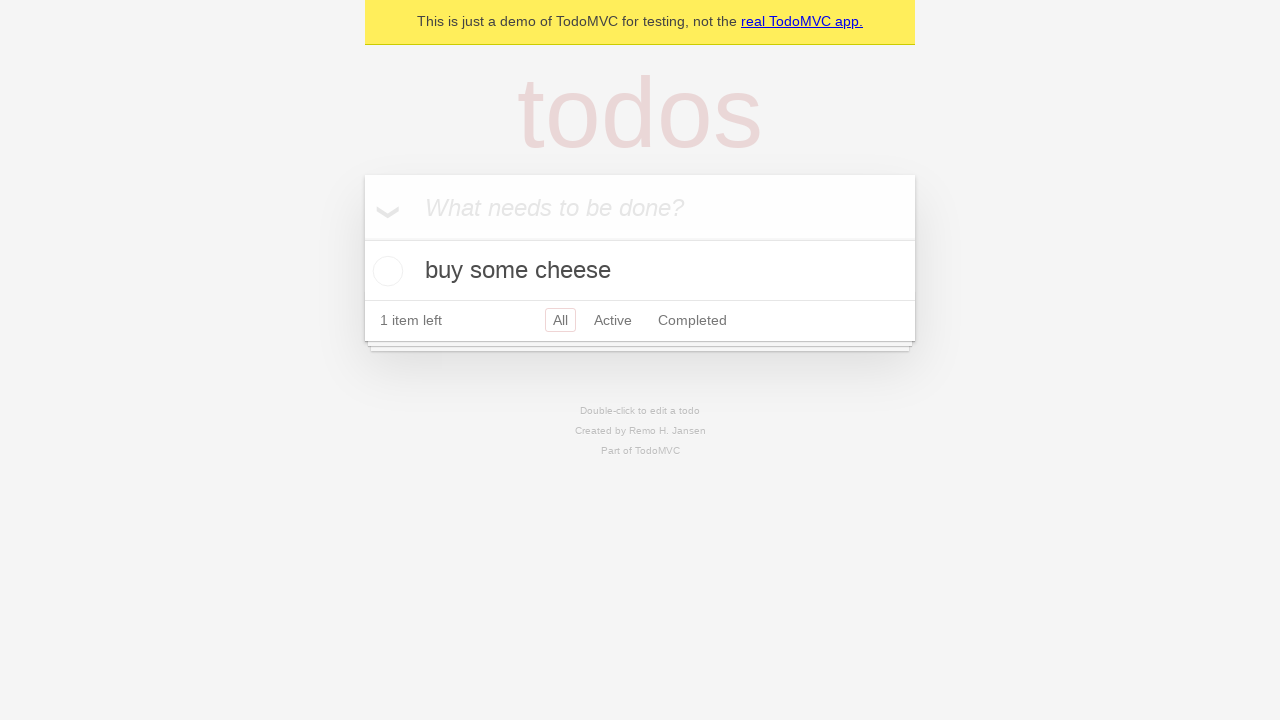

Filled new todo input with 'feed the cat' on .new-todo
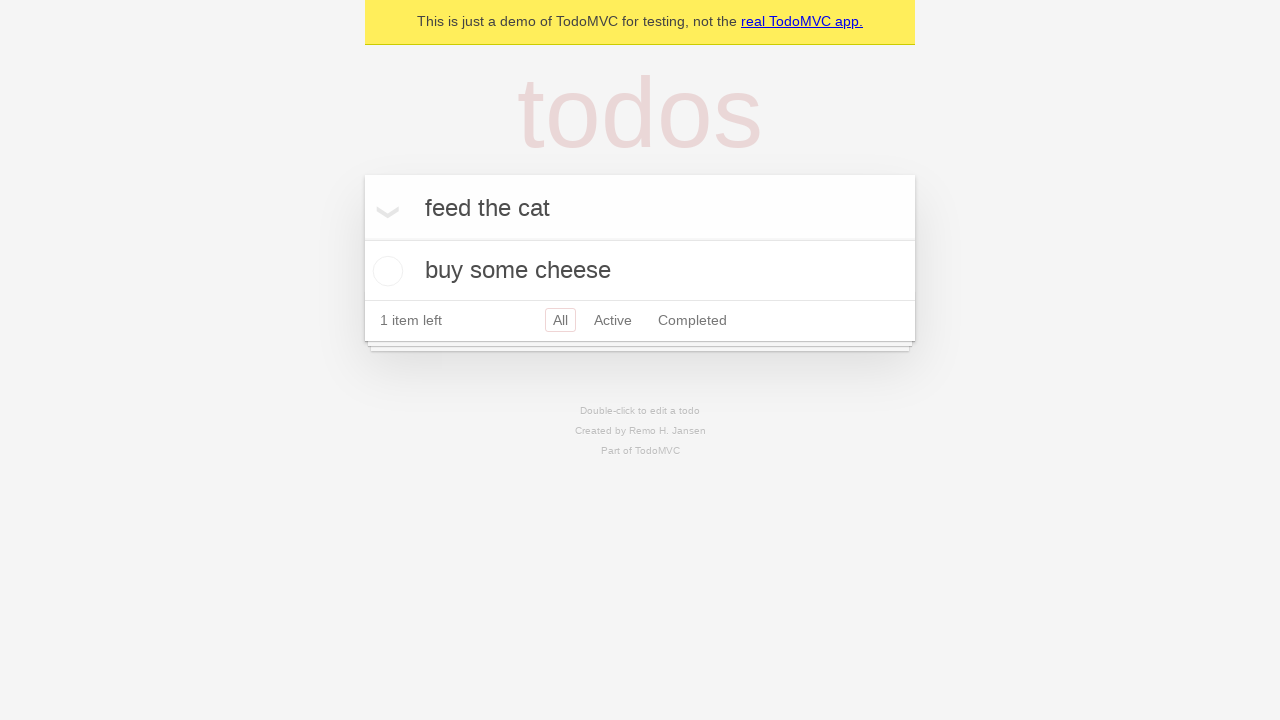

Pressed Enter to create second todo item on .new-todo
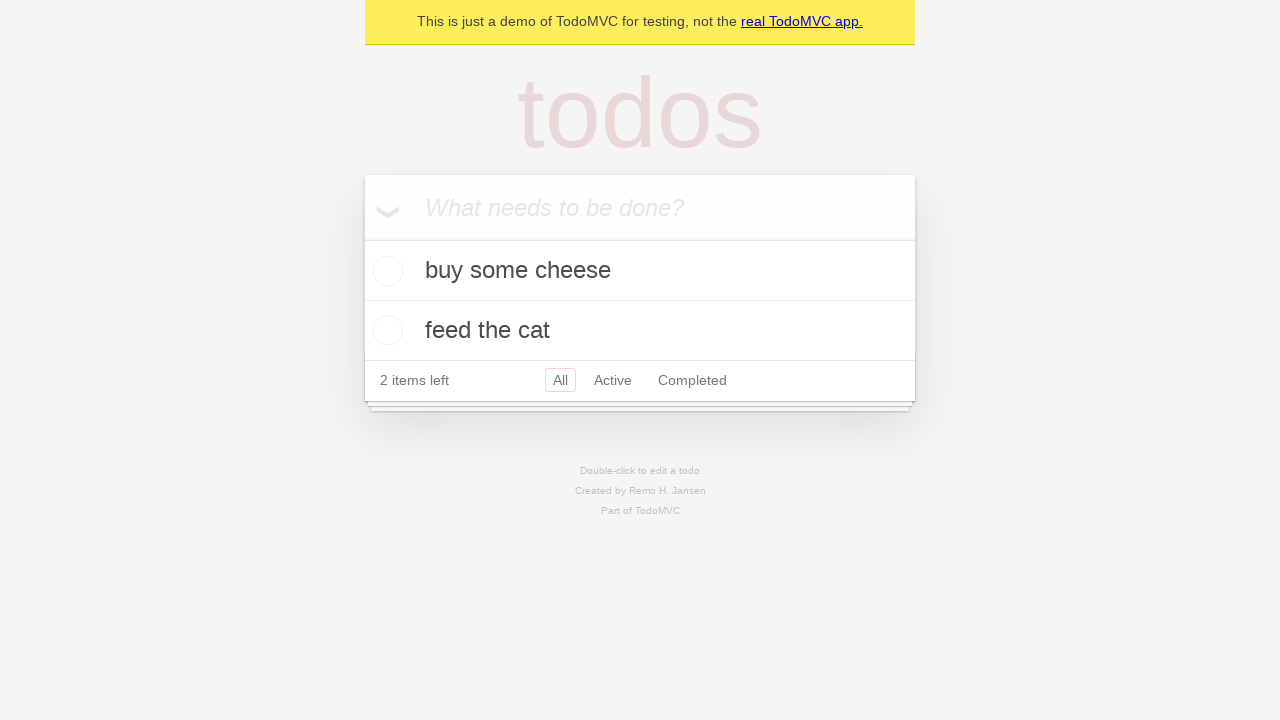

Filled new todo input with 'book a doctors appointment' on .new-todo
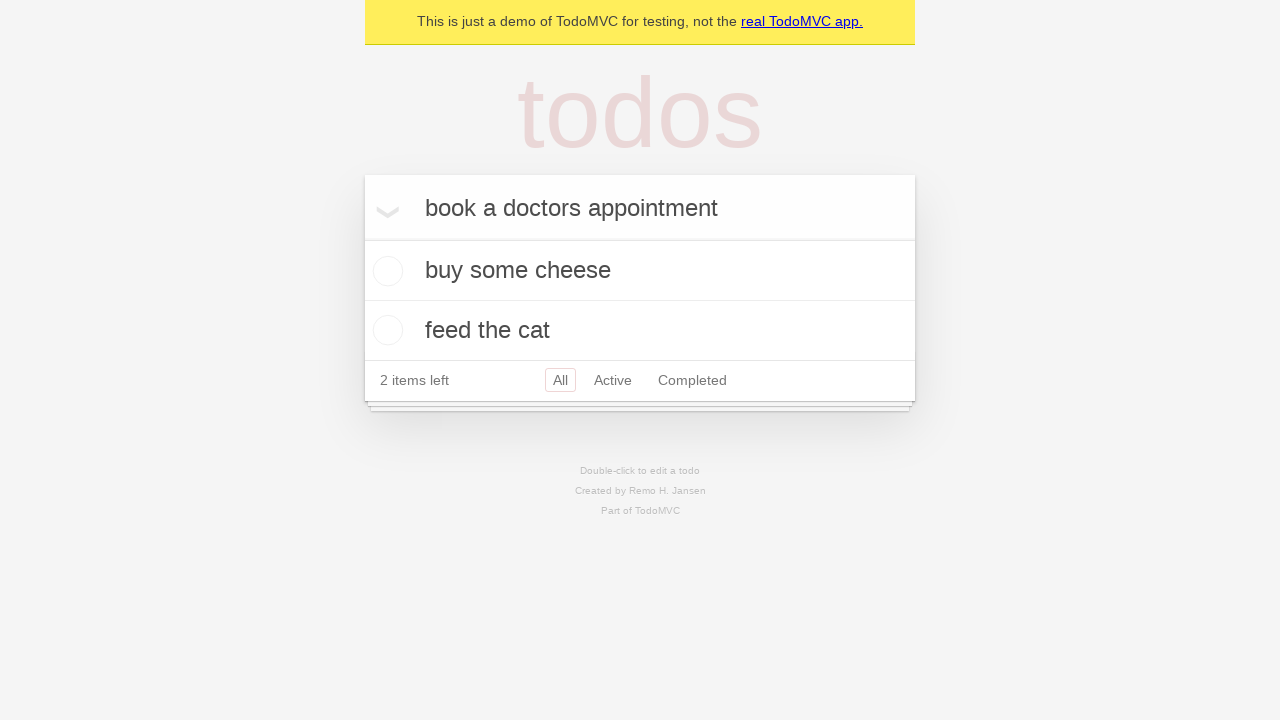

Pressed Enter to create third todo item on .new-todo
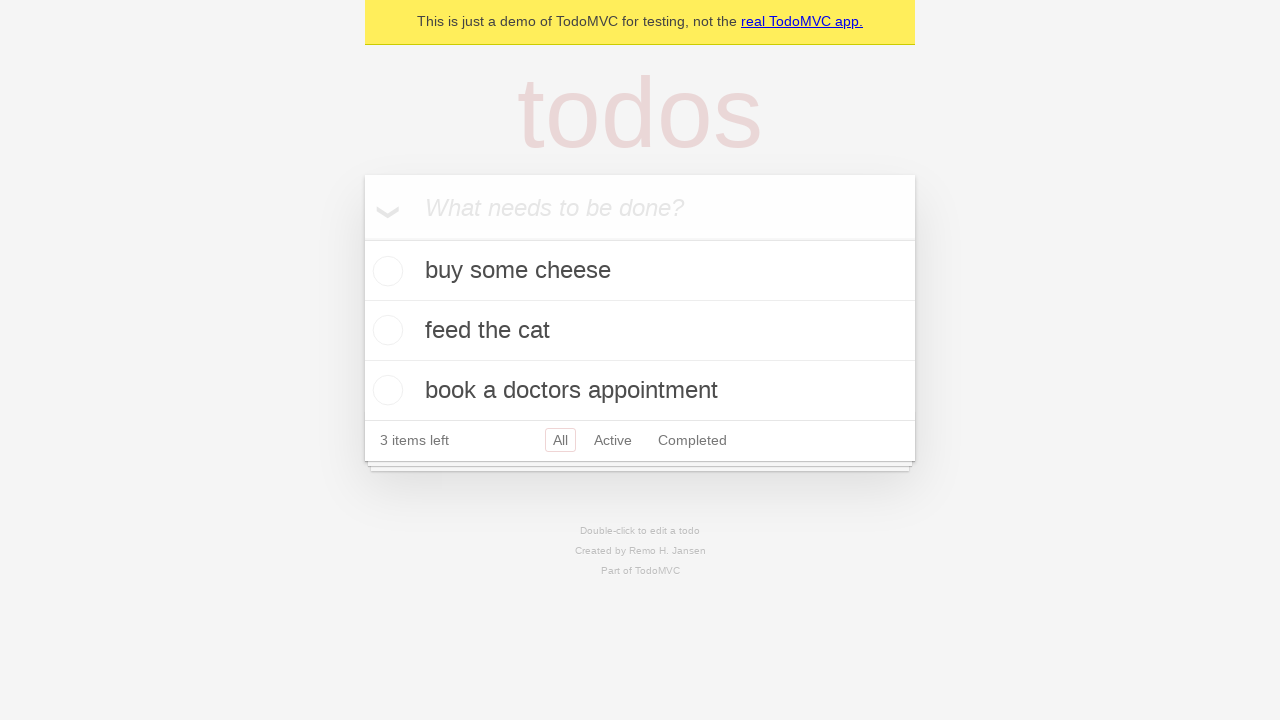

Marked second todo item as complete at (385, 330) on .todo-list li .toggle >> nth=1
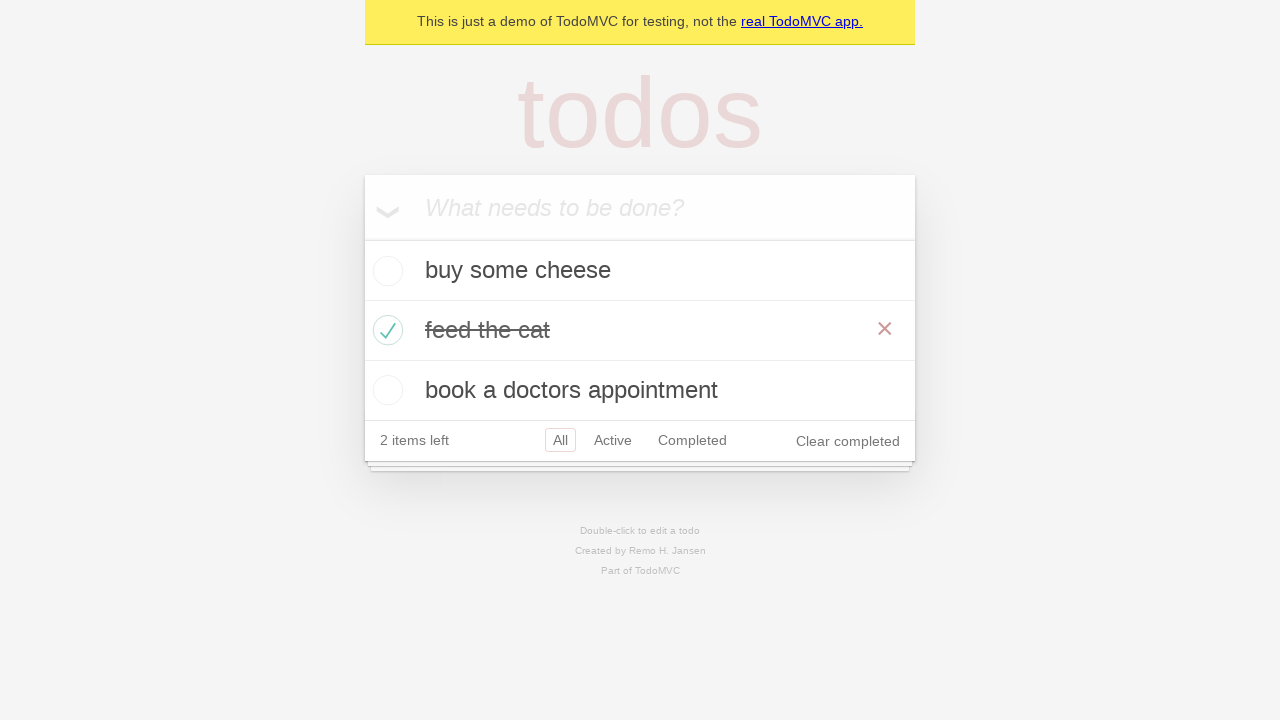

Clicked Completed filter to display only completed items at (692, 440) on .filters >> text=Completed
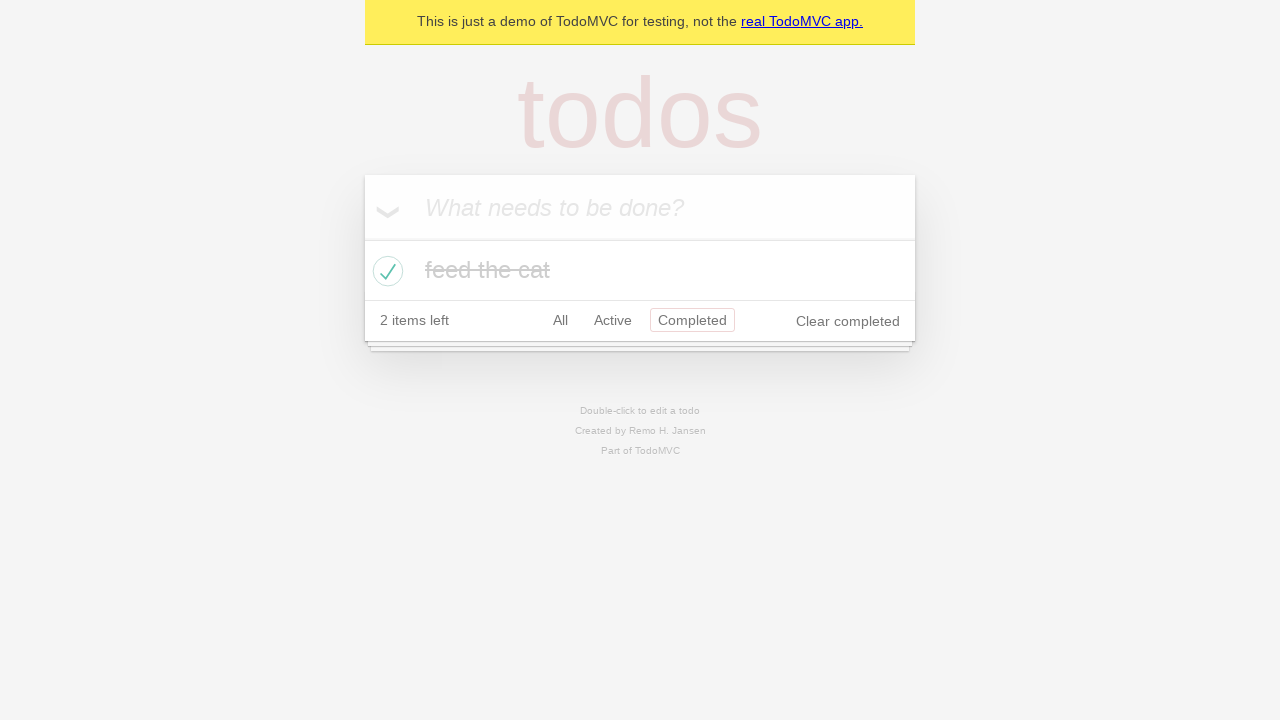

Filtered todo list loaded showing completed items
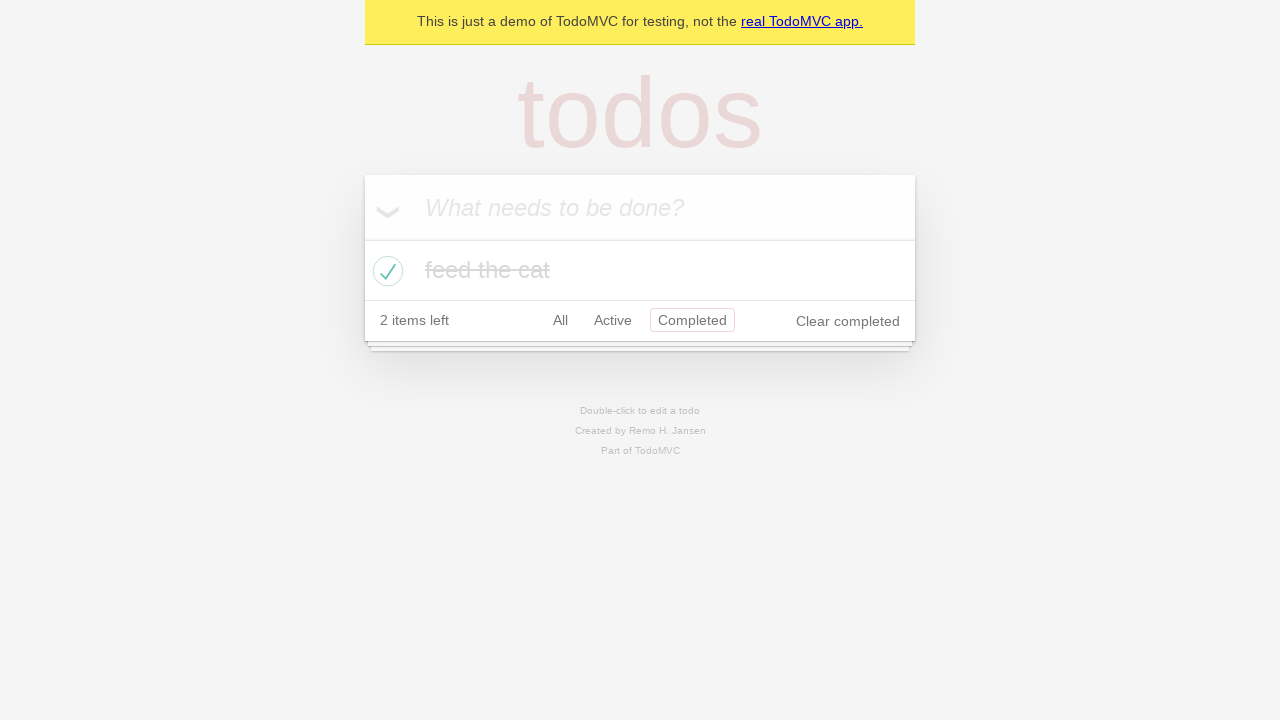

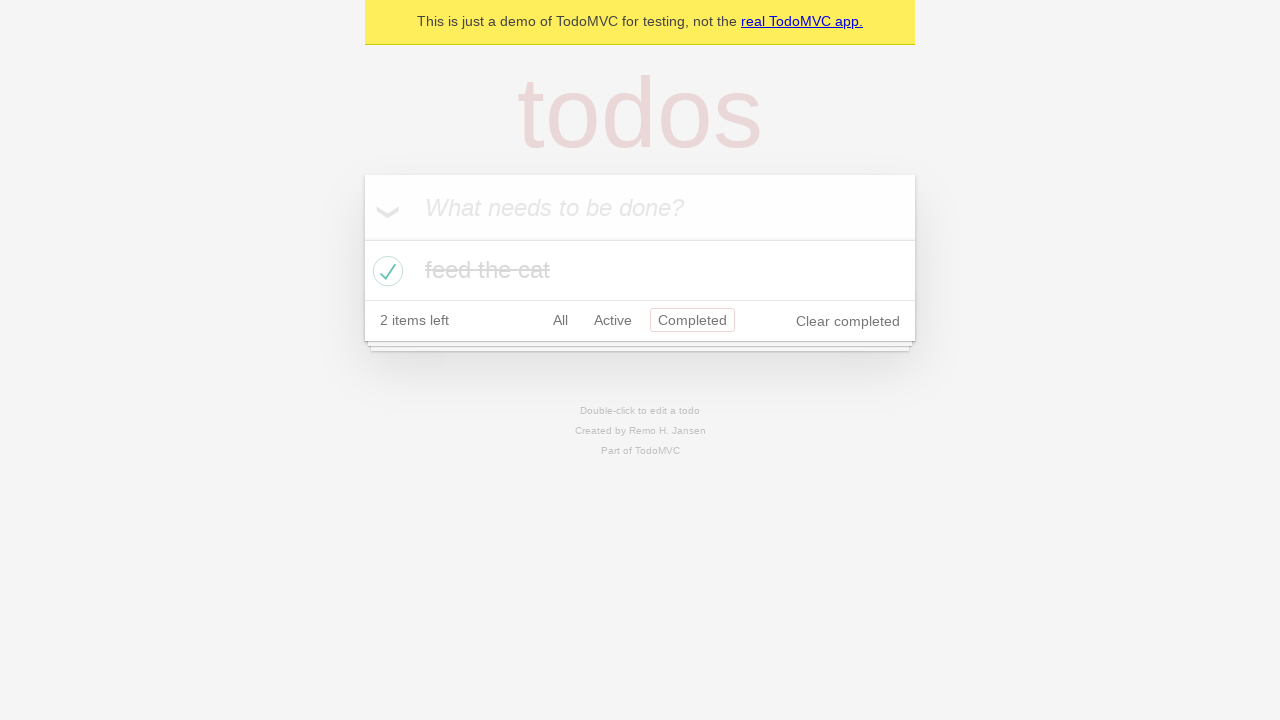